Tests browser window popup handling by opening a new window, switching between windows, and verifying window titles

Starting URL: https://demoqa.com/browser-windows

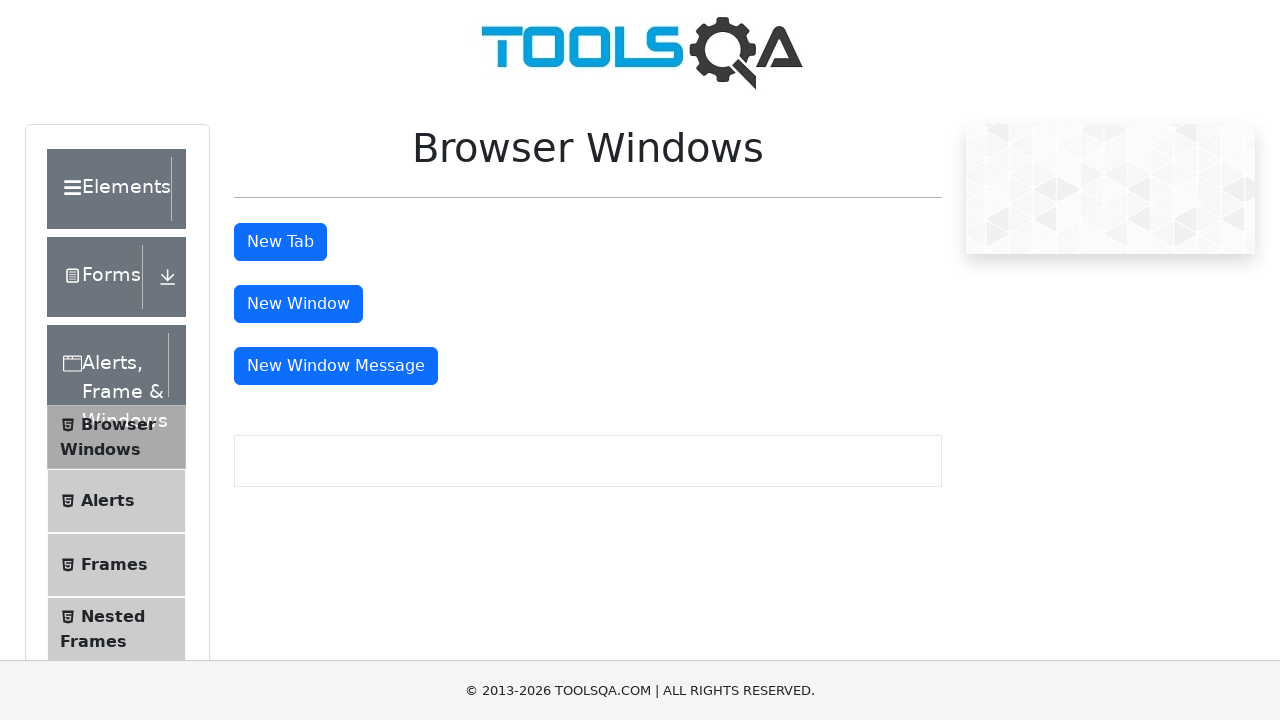

Clicked button to open new window at (298, 304) on #windowButton
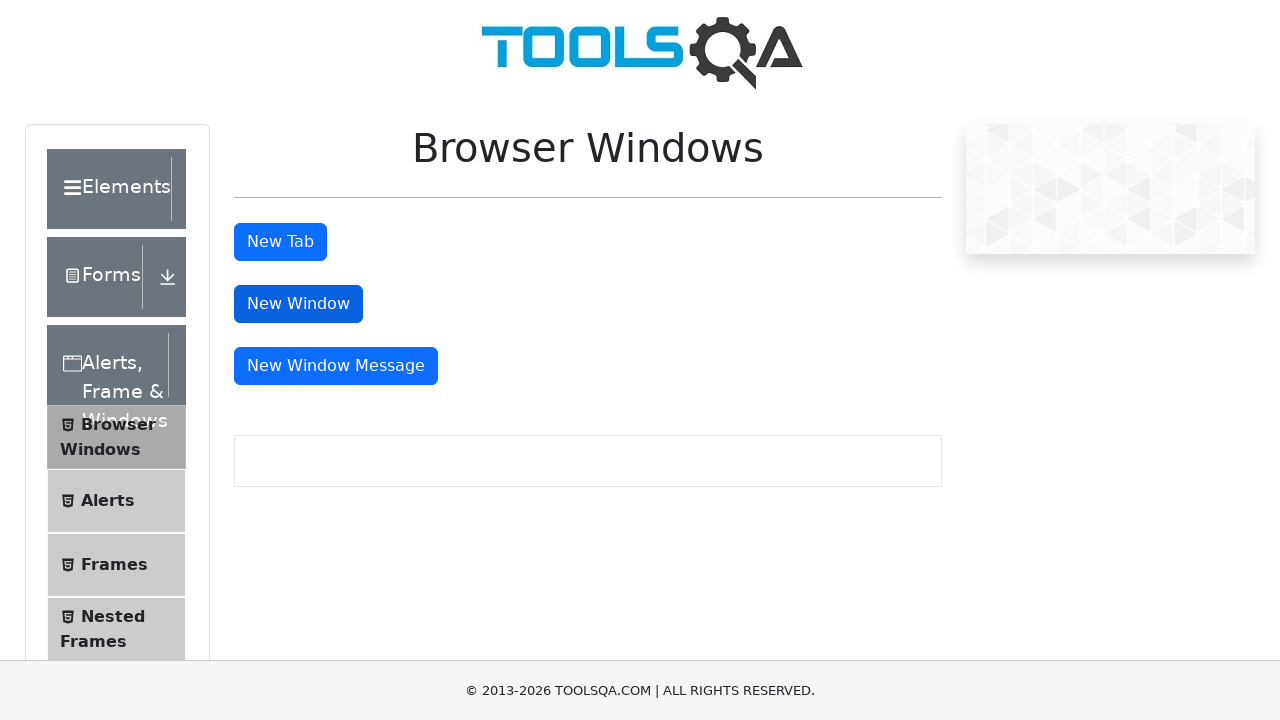

New window opened and captured at (298, 304) on #windowButton
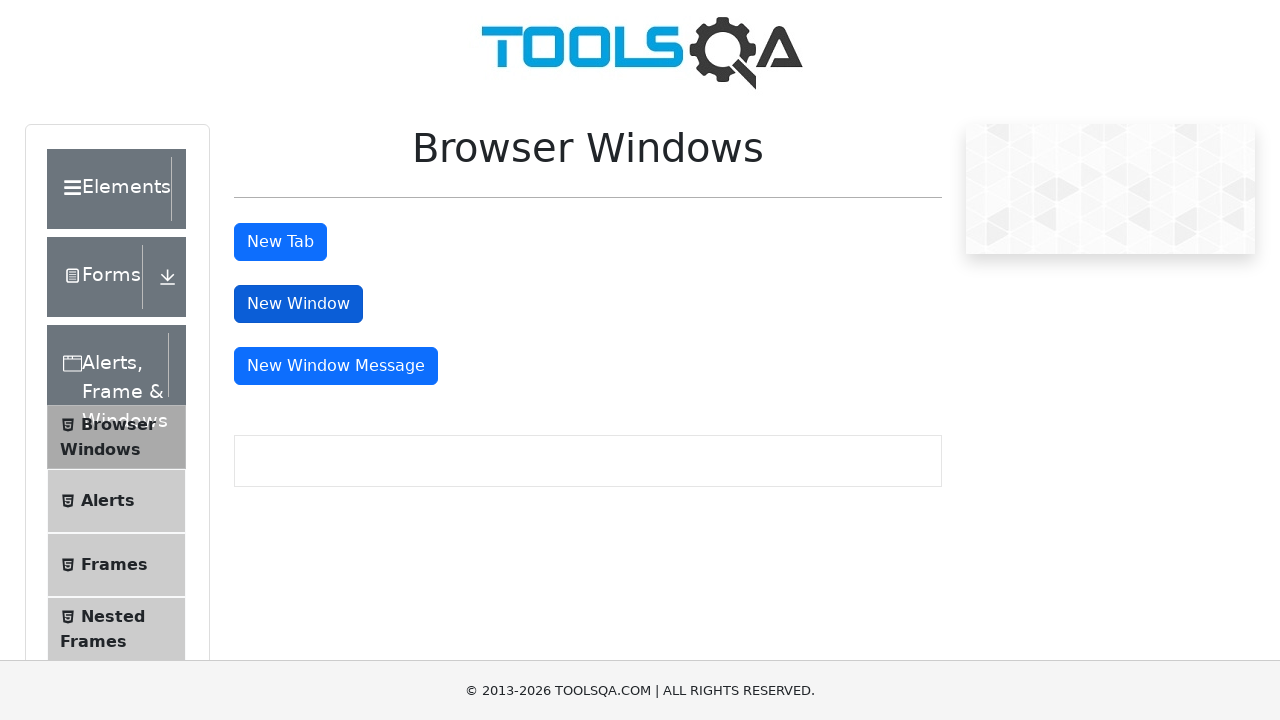

Retrieved new page object
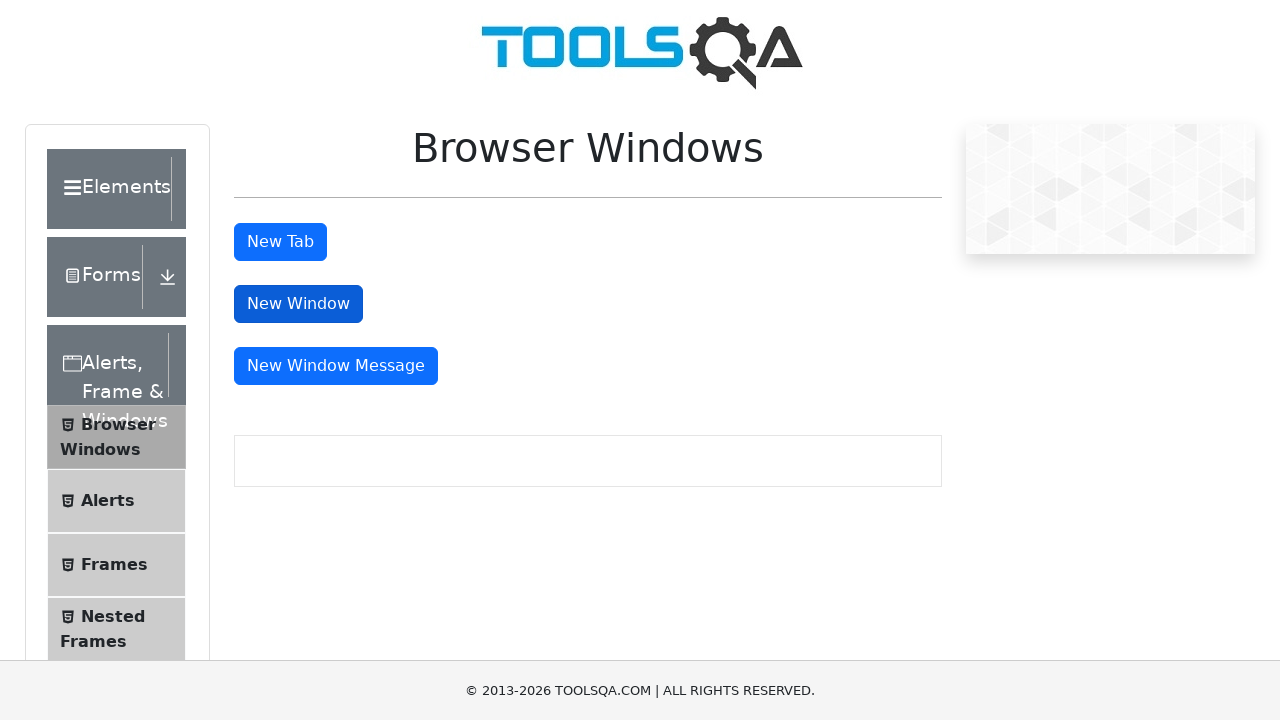

New page loaded completely
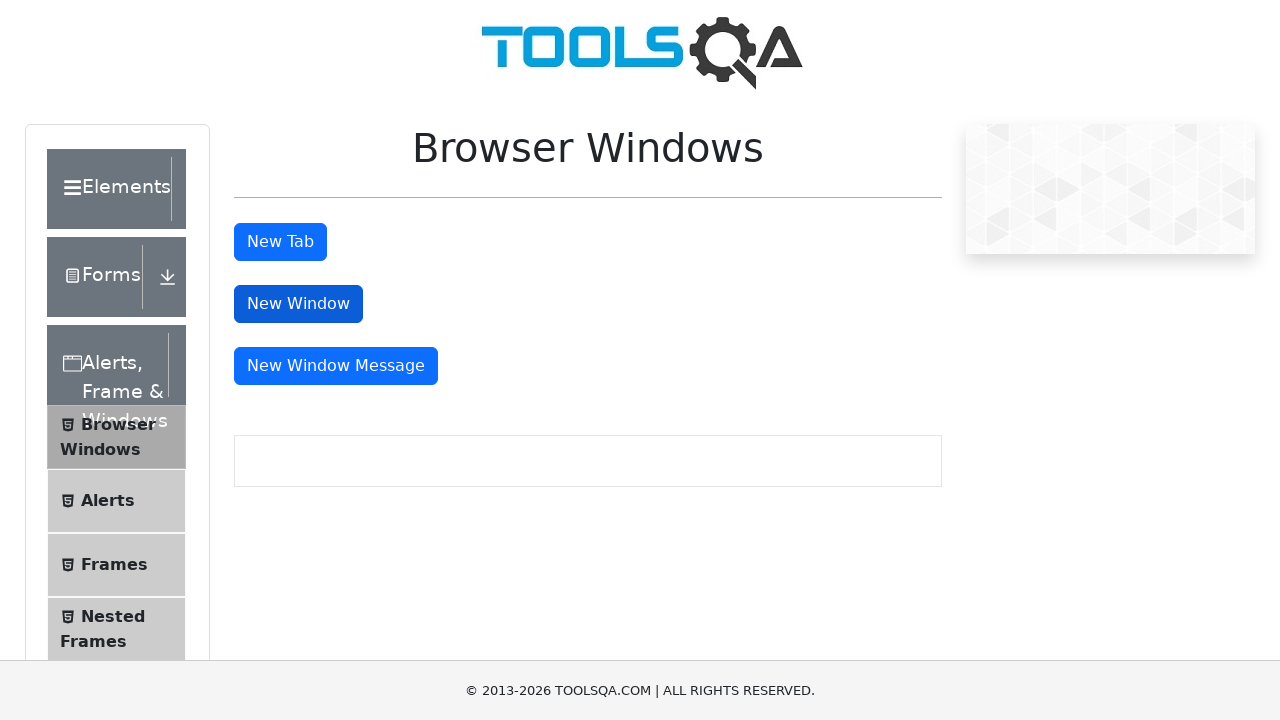

Retrieved new window title: 
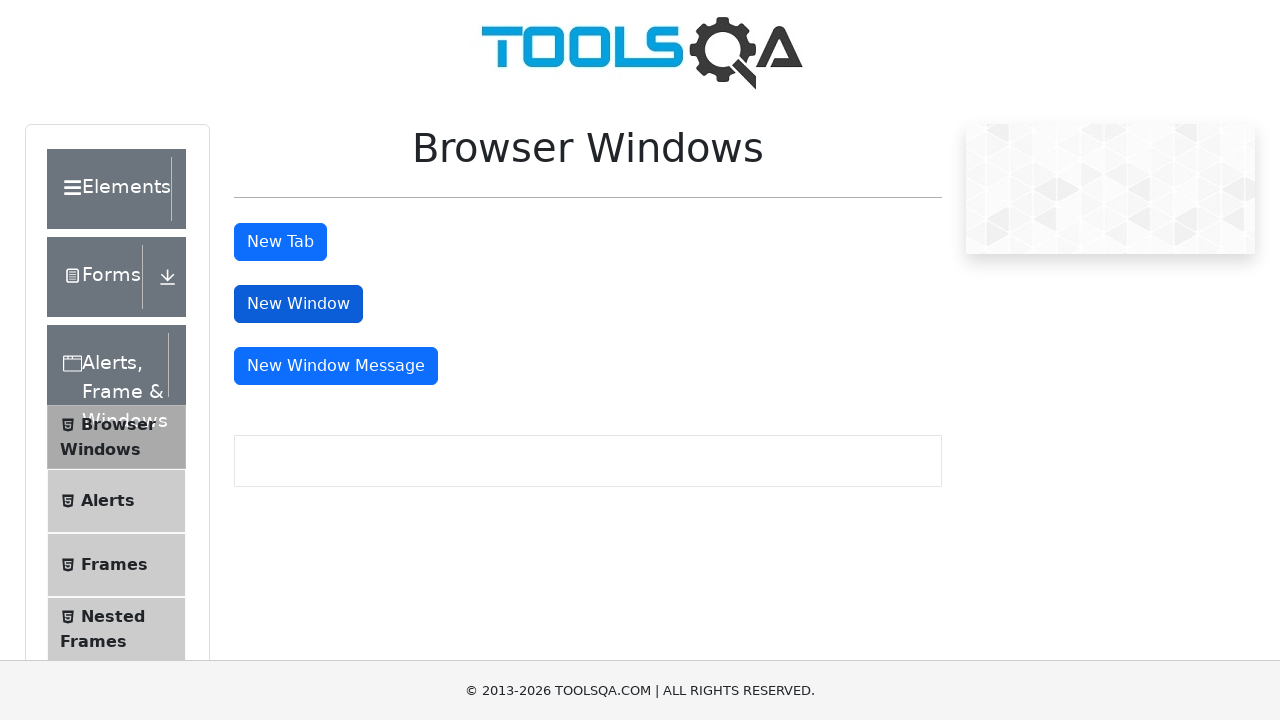

Closed new window
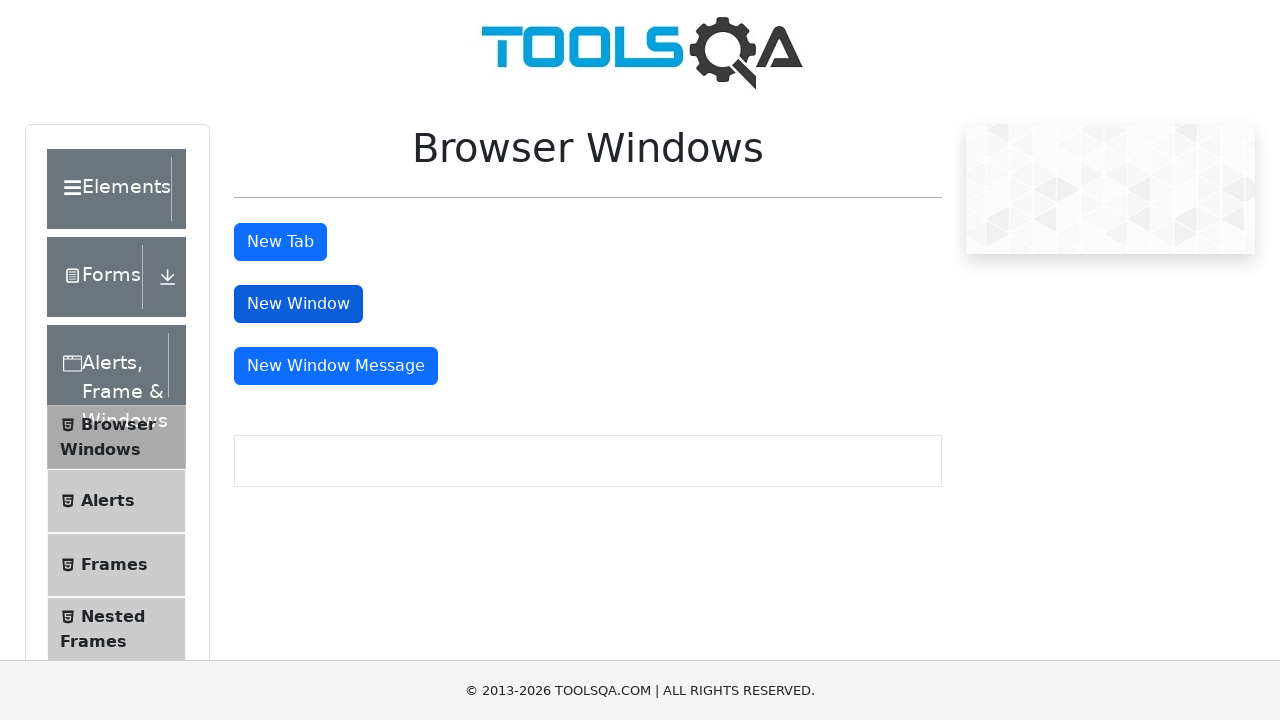

Retrieved original window title: demosite
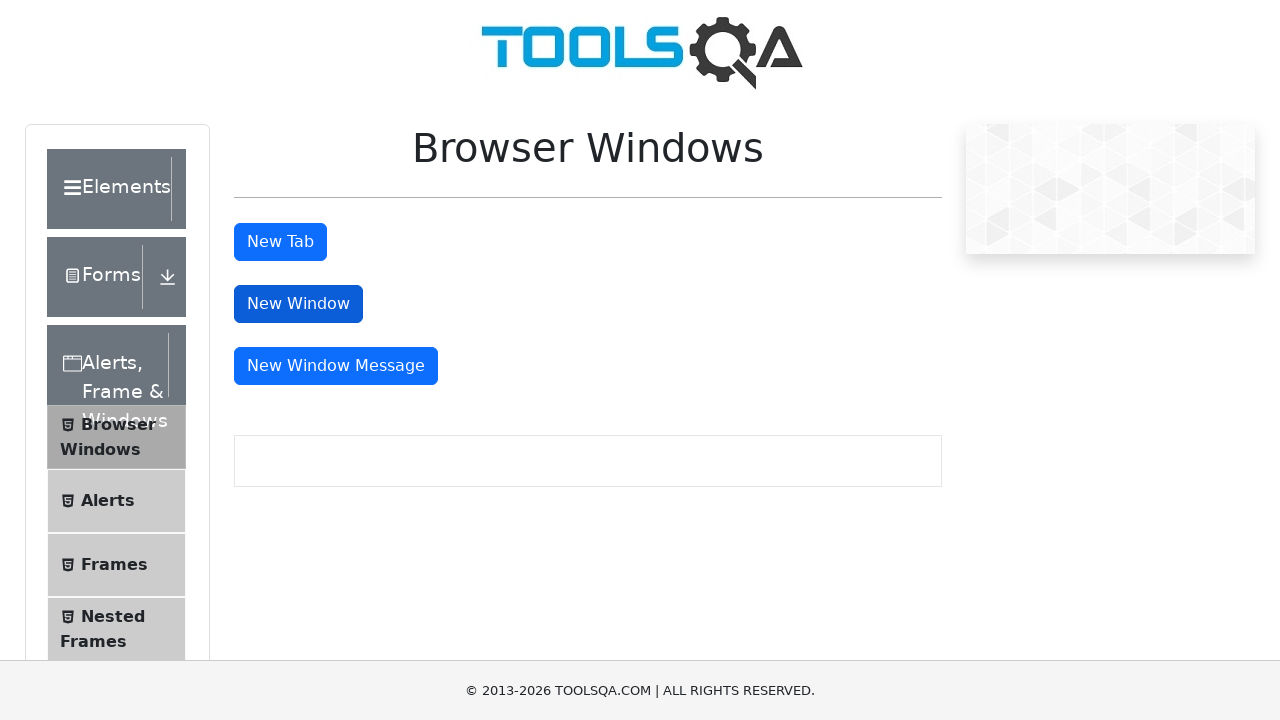

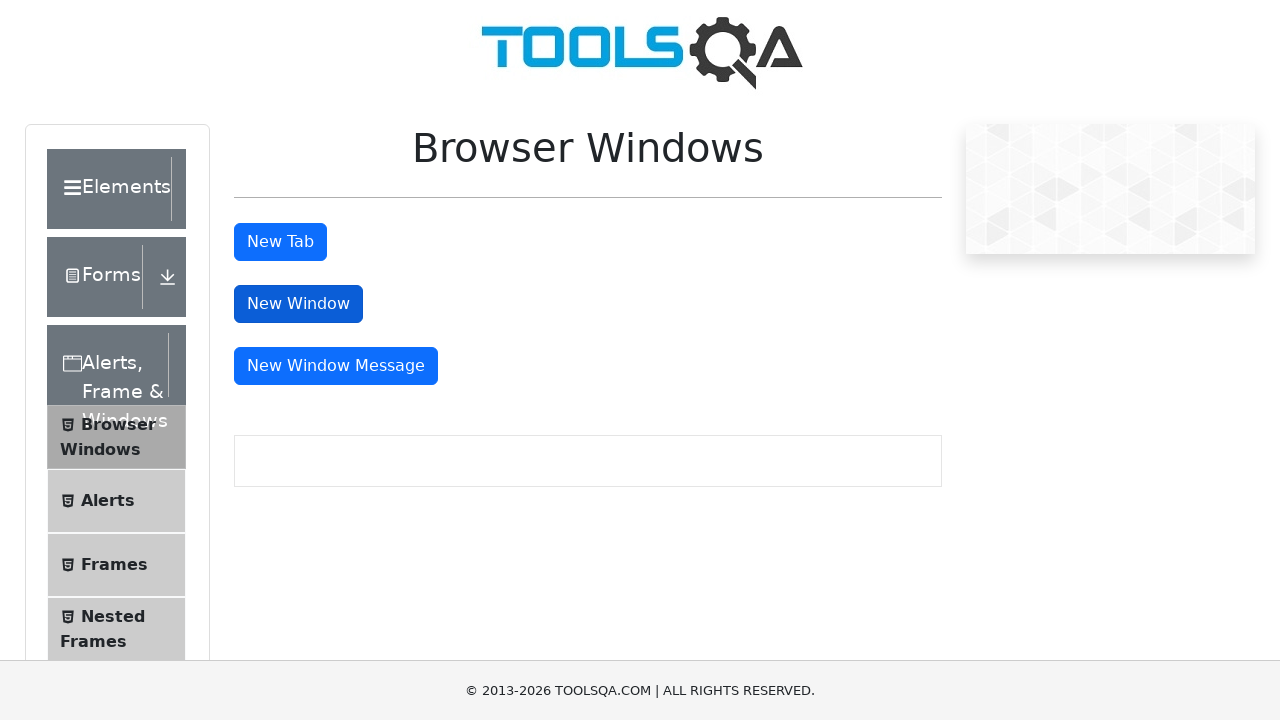